Tests the TodoMVC application by adding multiple todo items using the input placeholder, filling in task names and pressing Enter to submit each item.

Starting URL: https://demo.playwright.dev/todomvc/

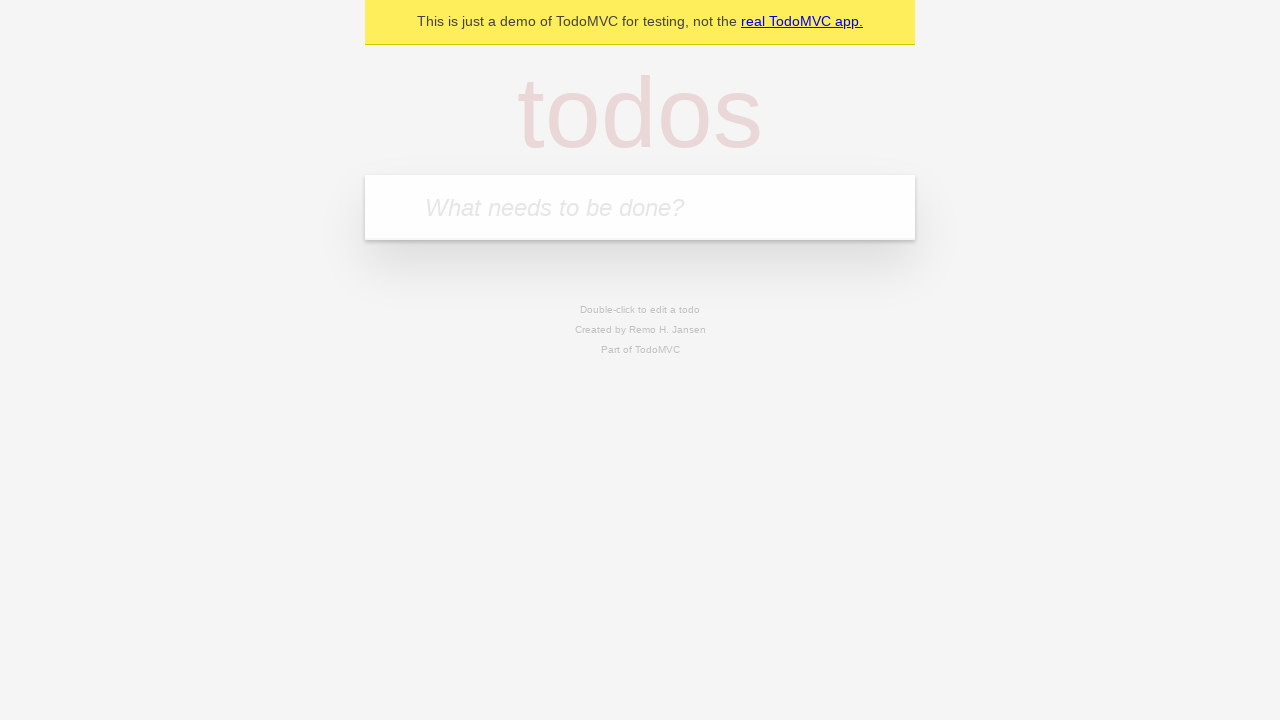

Clicked on the todo input field with placeholder 'What needs to be done?' at (640, 207) on internal:attr=[placeholder="What needs to be done?"i]
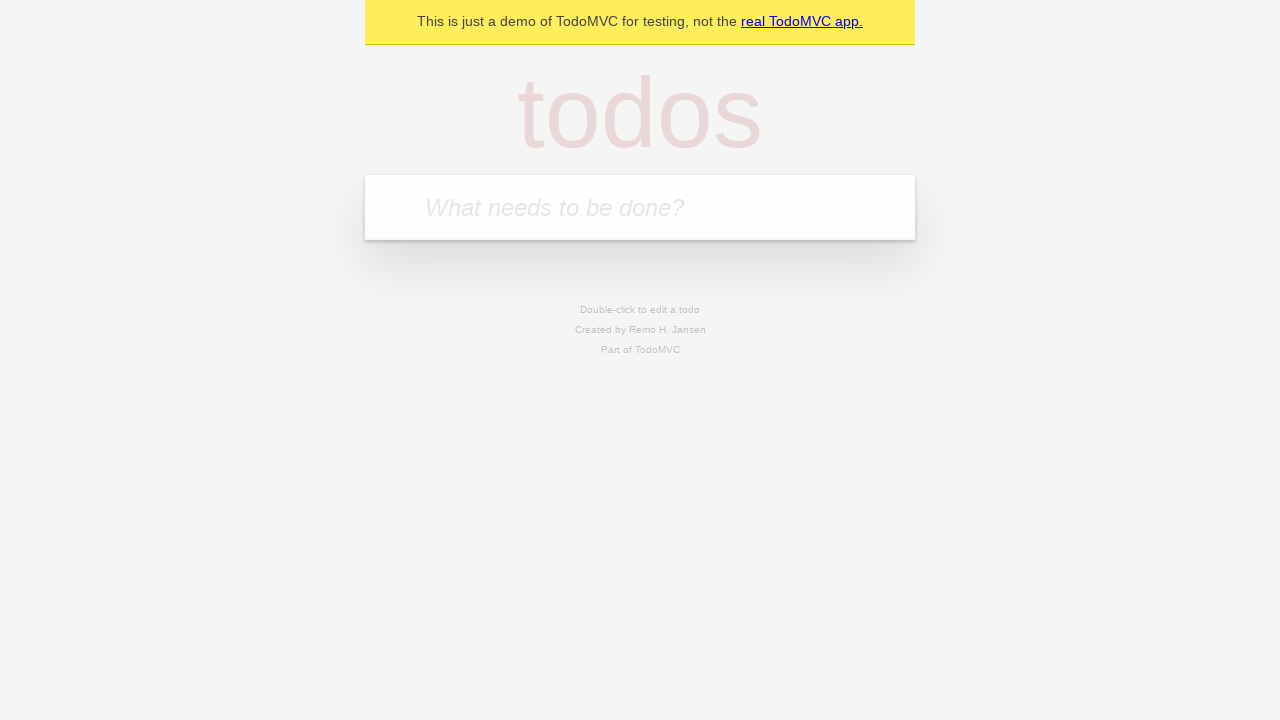

Filled input field with 'learn automation' on internal:attr=[placeholder="What needs to be done?"i]
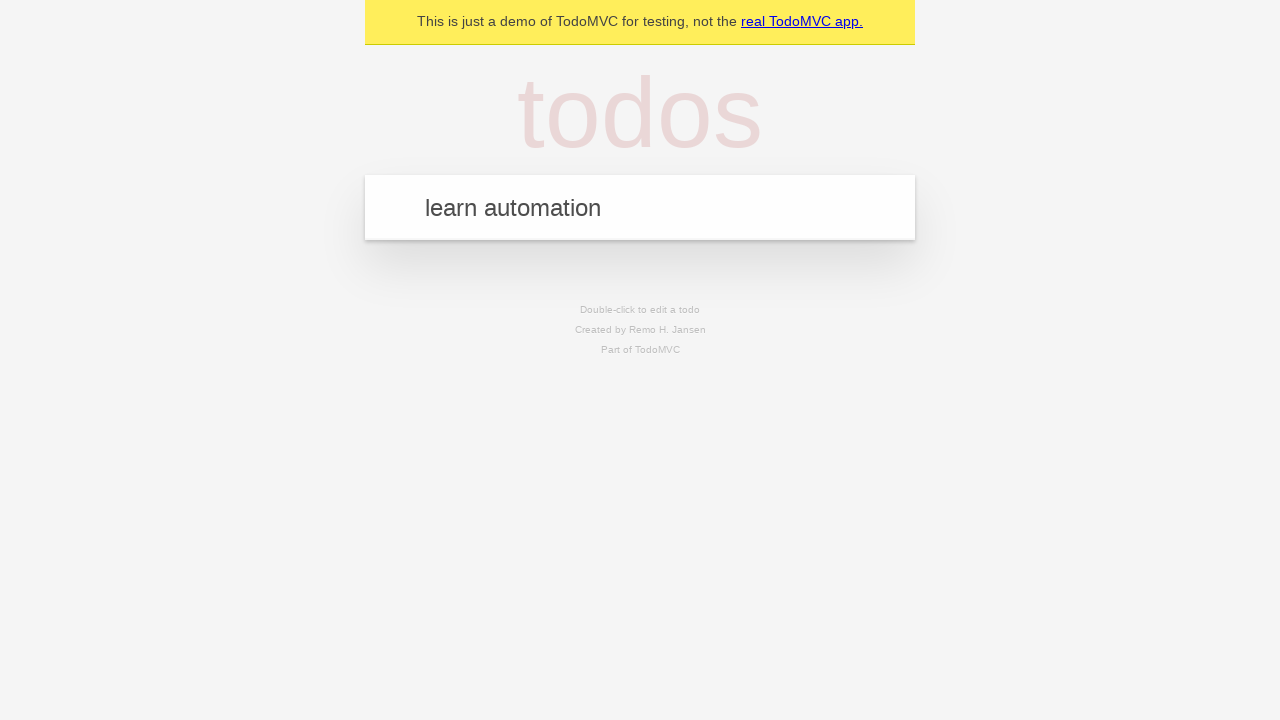

Pressed Enter to submit 'learn automation' todo item on internal:attr=[placeholder="What needs to be done?"i]
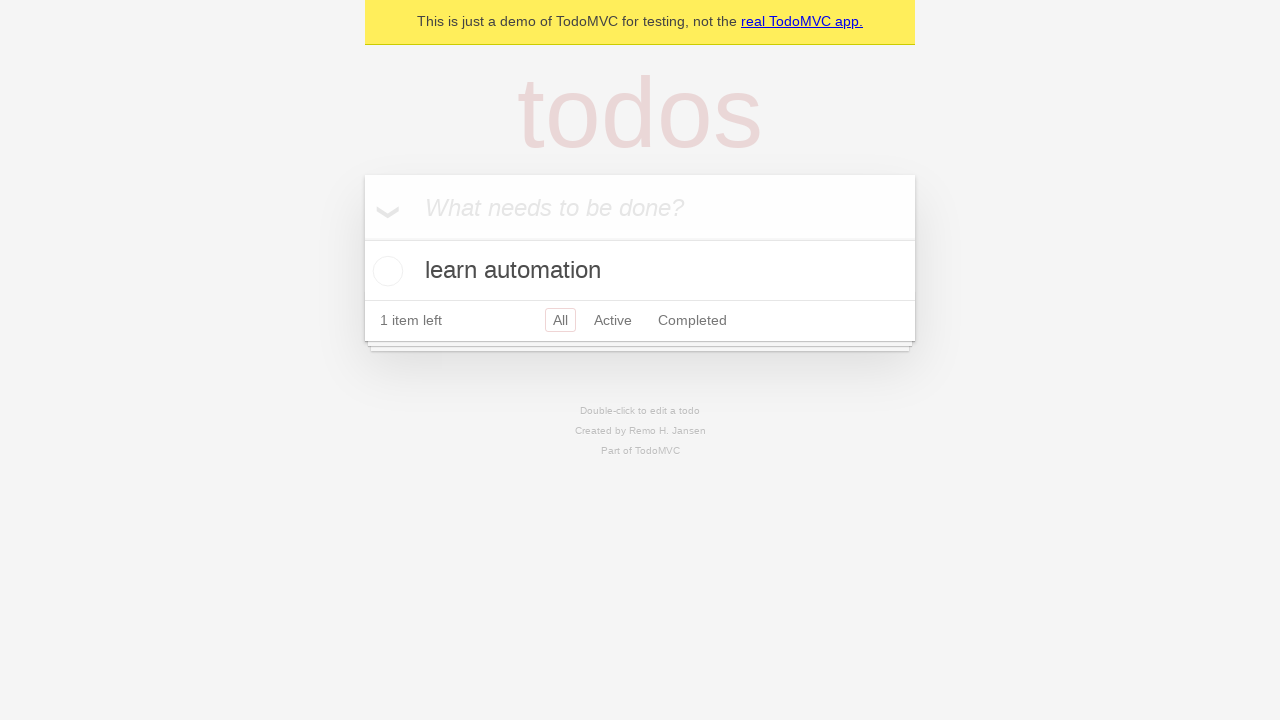

Filled input field with 'clear interview' on internal:attr=[placeholder="What needs to be done?"i]
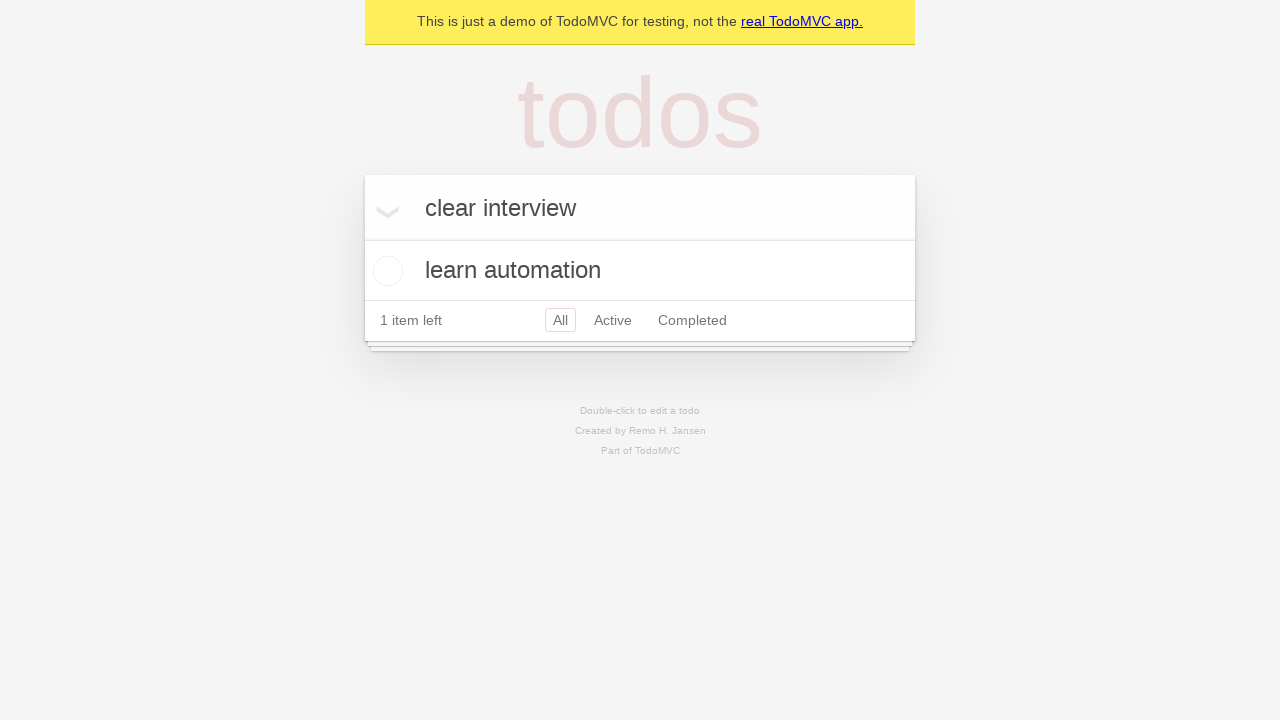

Pressed Enter to submit 'clear interview' todo item on internal:attr=[placeholder="What needs to be done?"i]
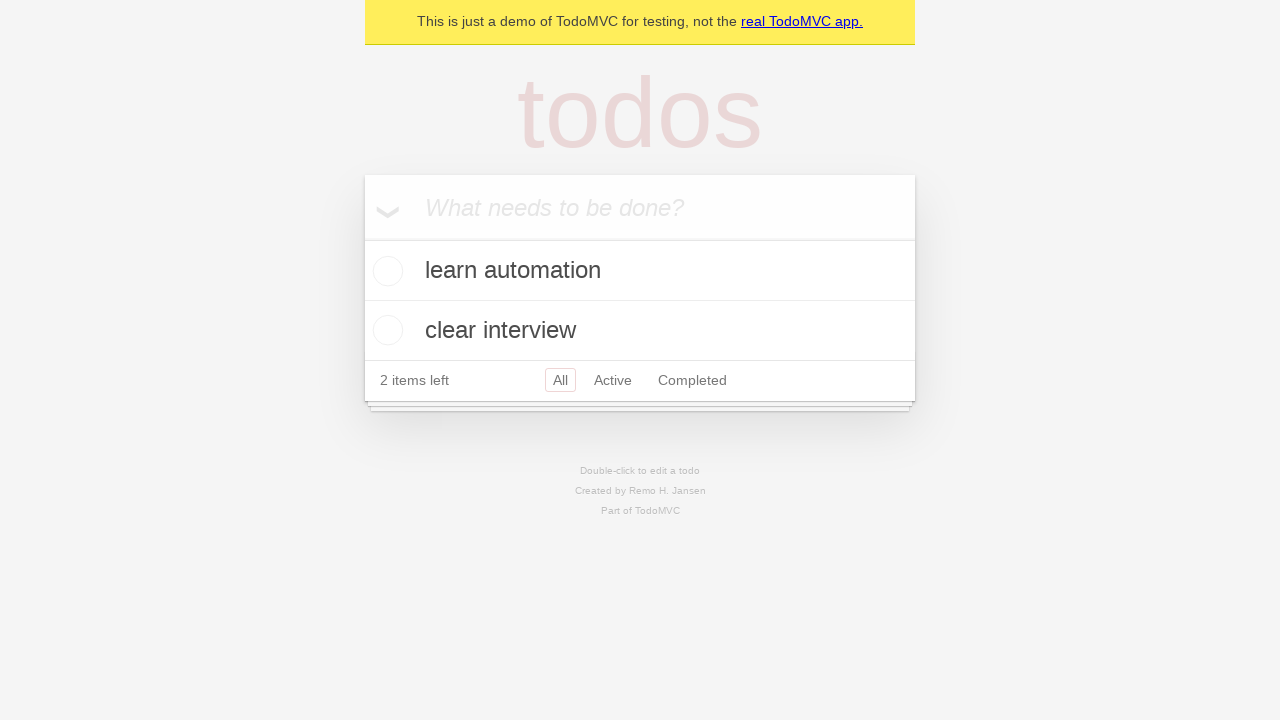

Filled input field with 'high paying job' on internal:attr=[placeholder="What needs to be done?"i]
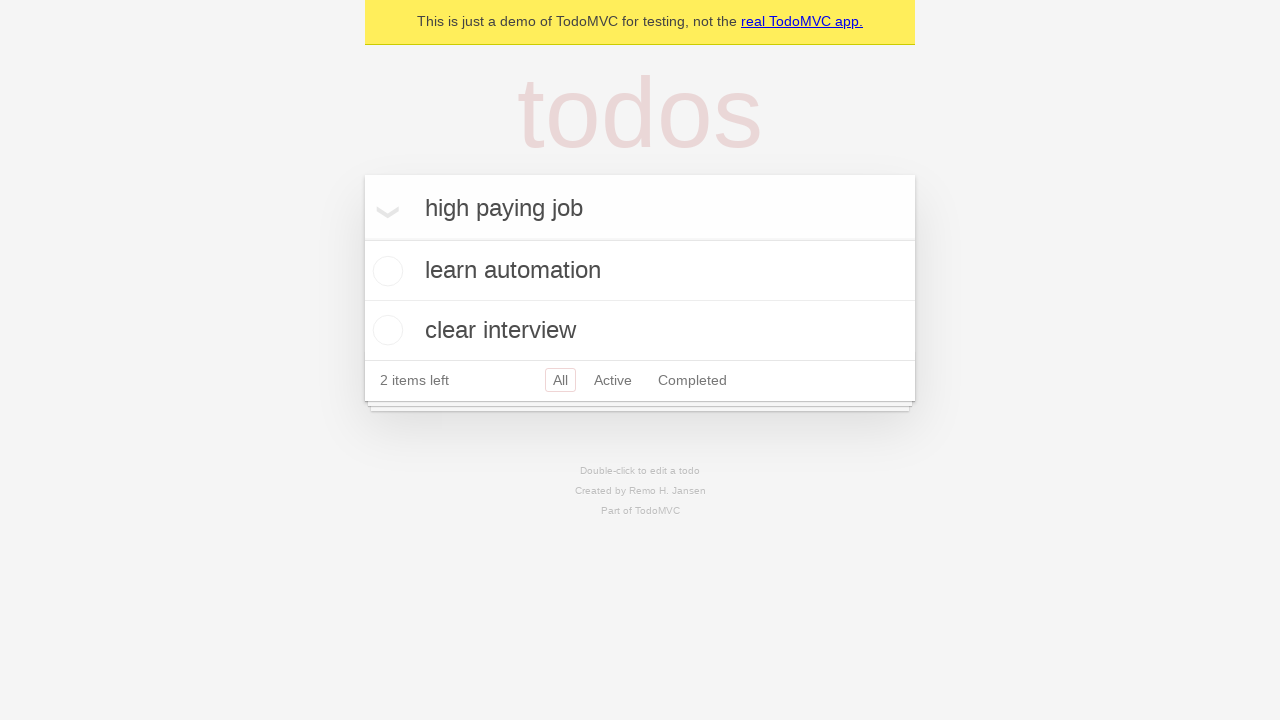

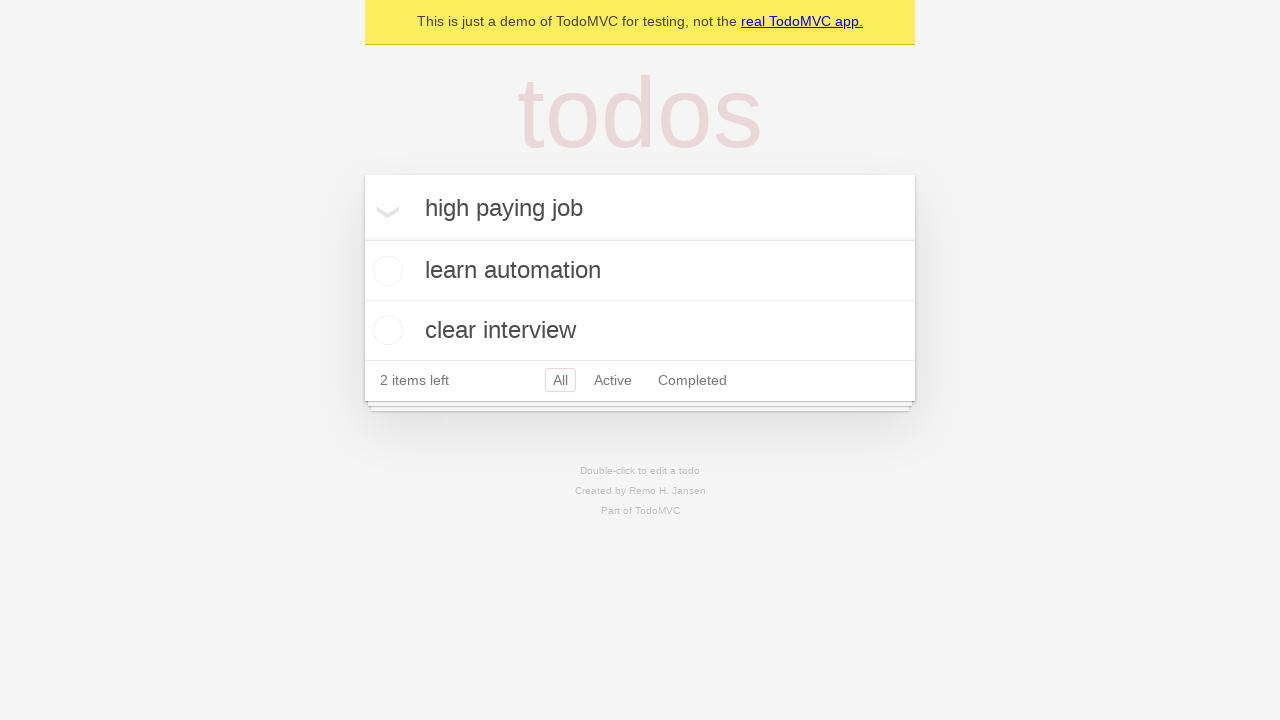